Tests registration form with invalid email format and verifies appropriate error messages

Starting URL: https://alada.vn/tai-khoan/dang-ky.html

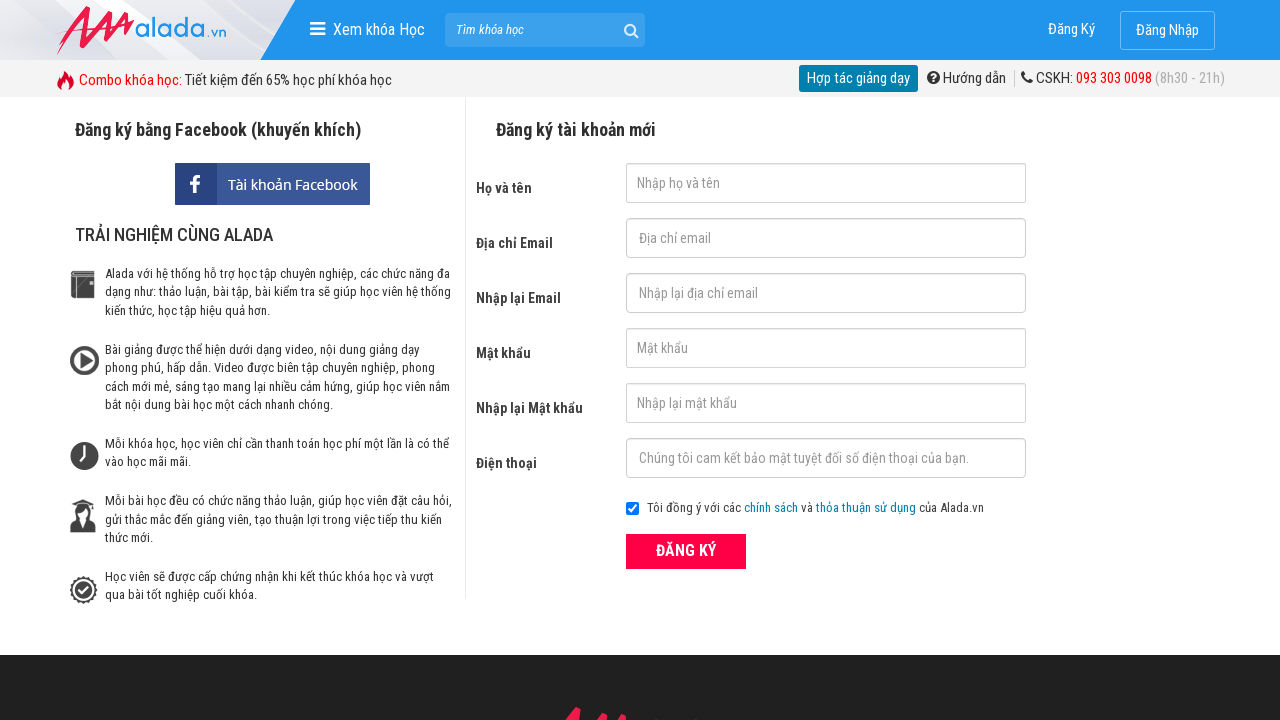

Filled first name field with 'binhdao' on #txtFirstname
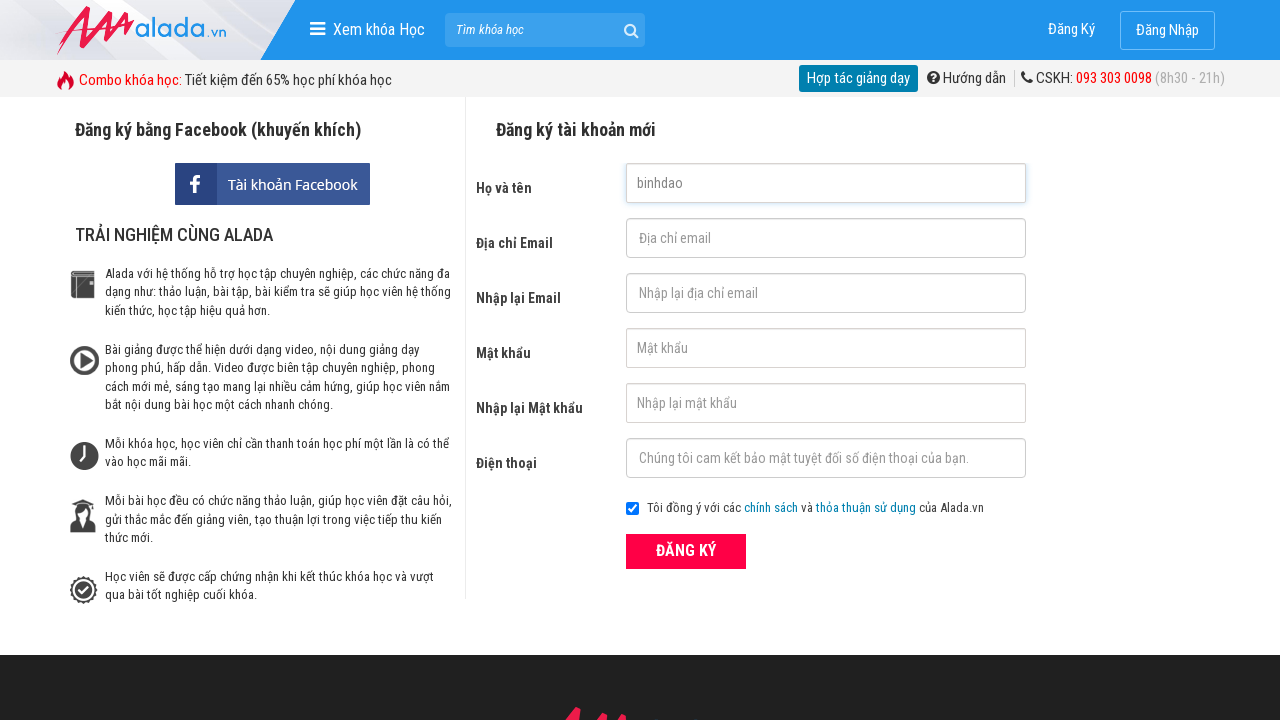

Filled email field with invalid email 'Binh123' on #txtEmail
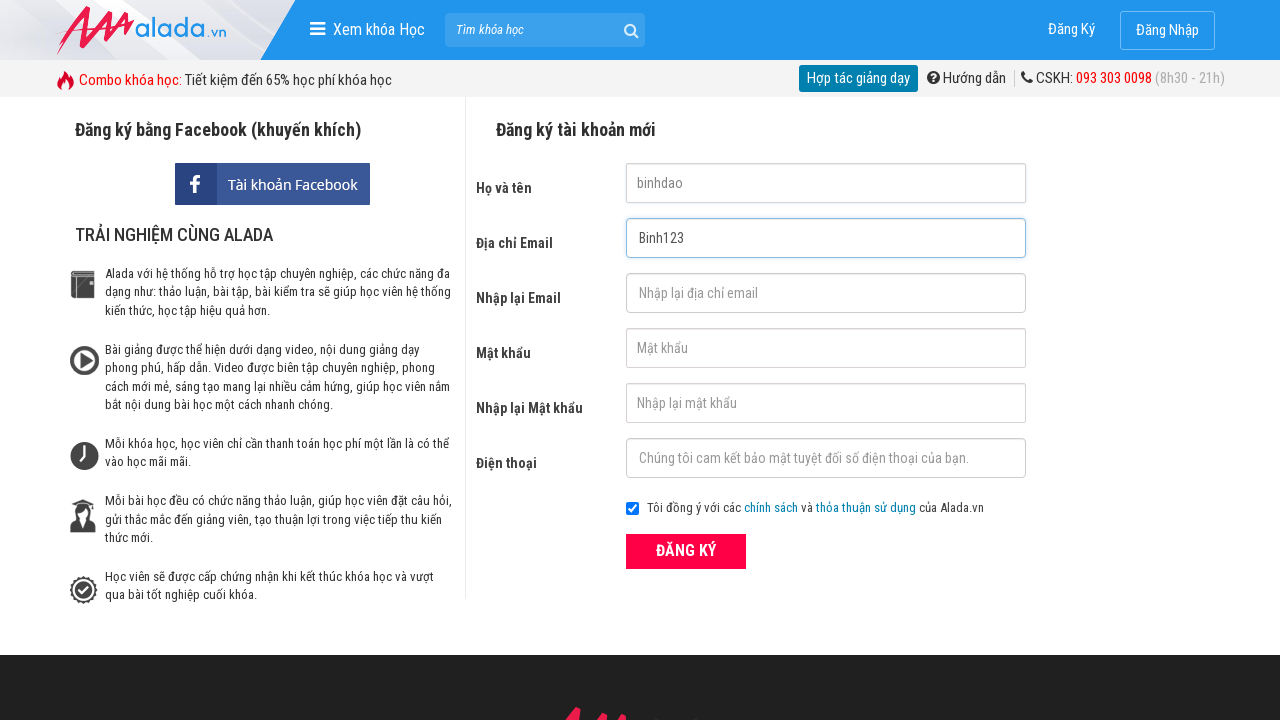

Filled confirm email field with 'Binh123' on #txtCEmail
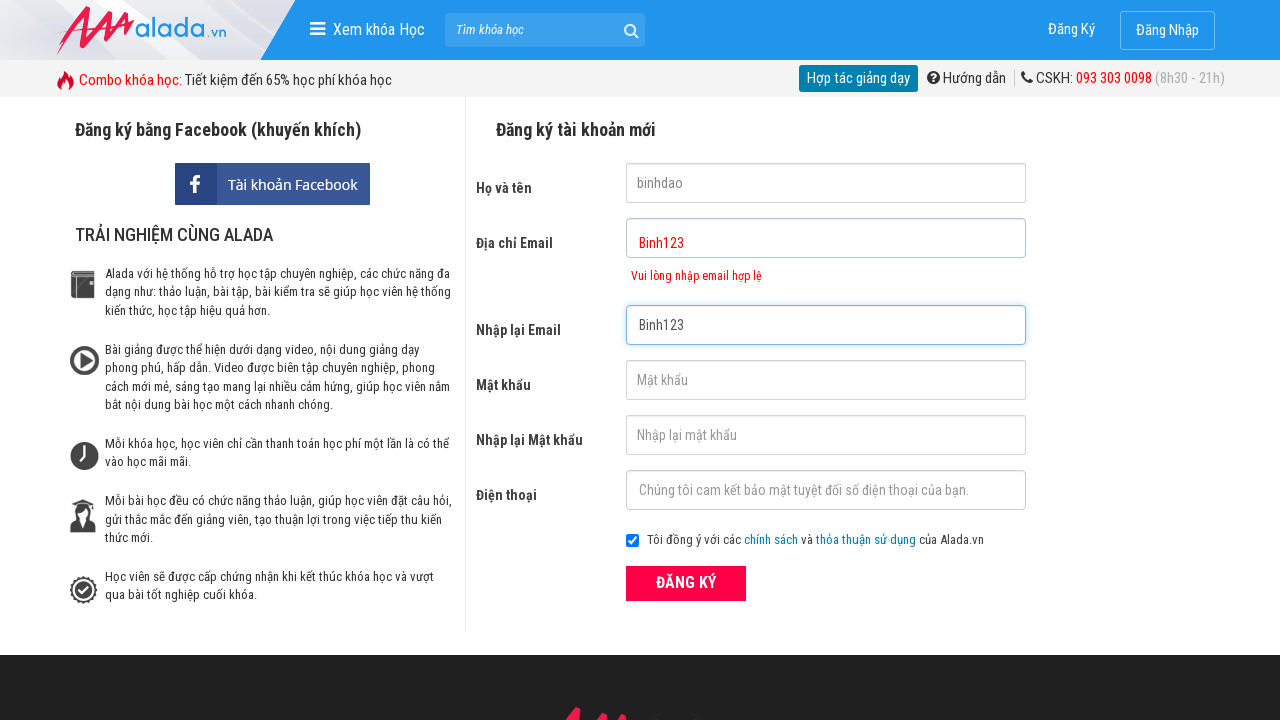

Filled password field with 'Binh1234' on input#txtPassword
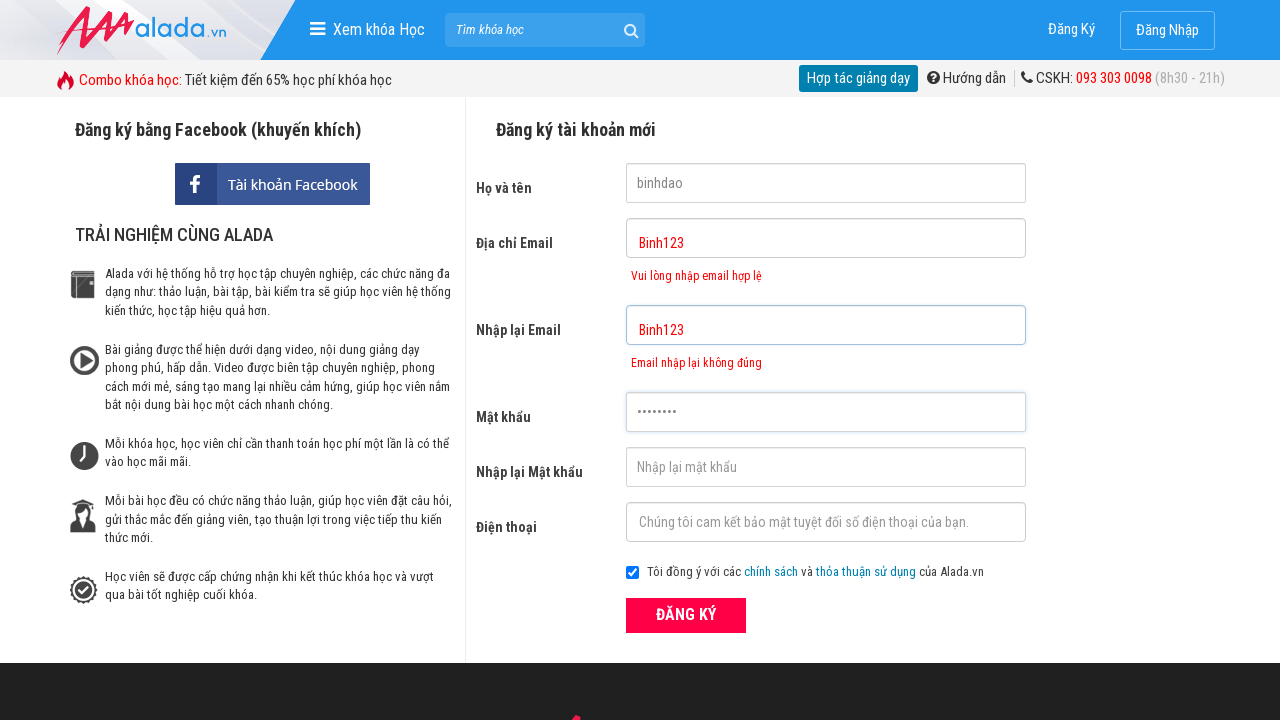

Filled confirm password field with 'Binh1234' on input#txtCPassword
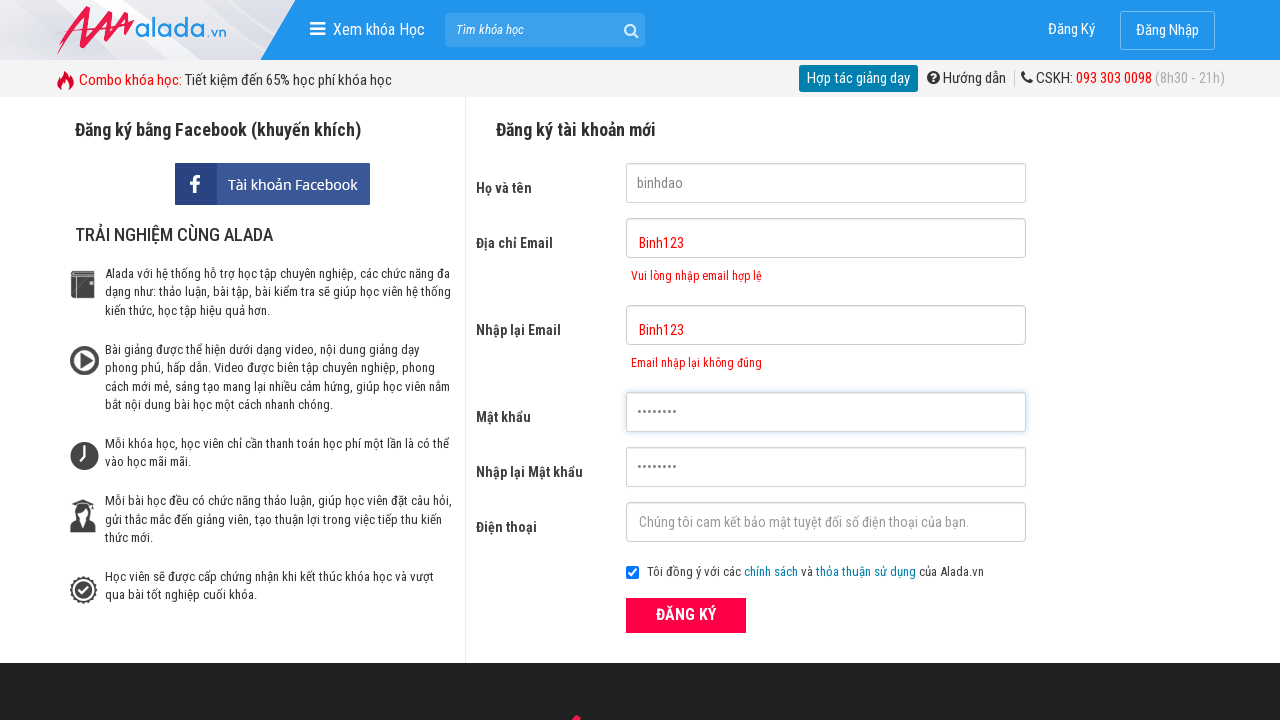

Filled phone field with '0902623207' on #txtPhone
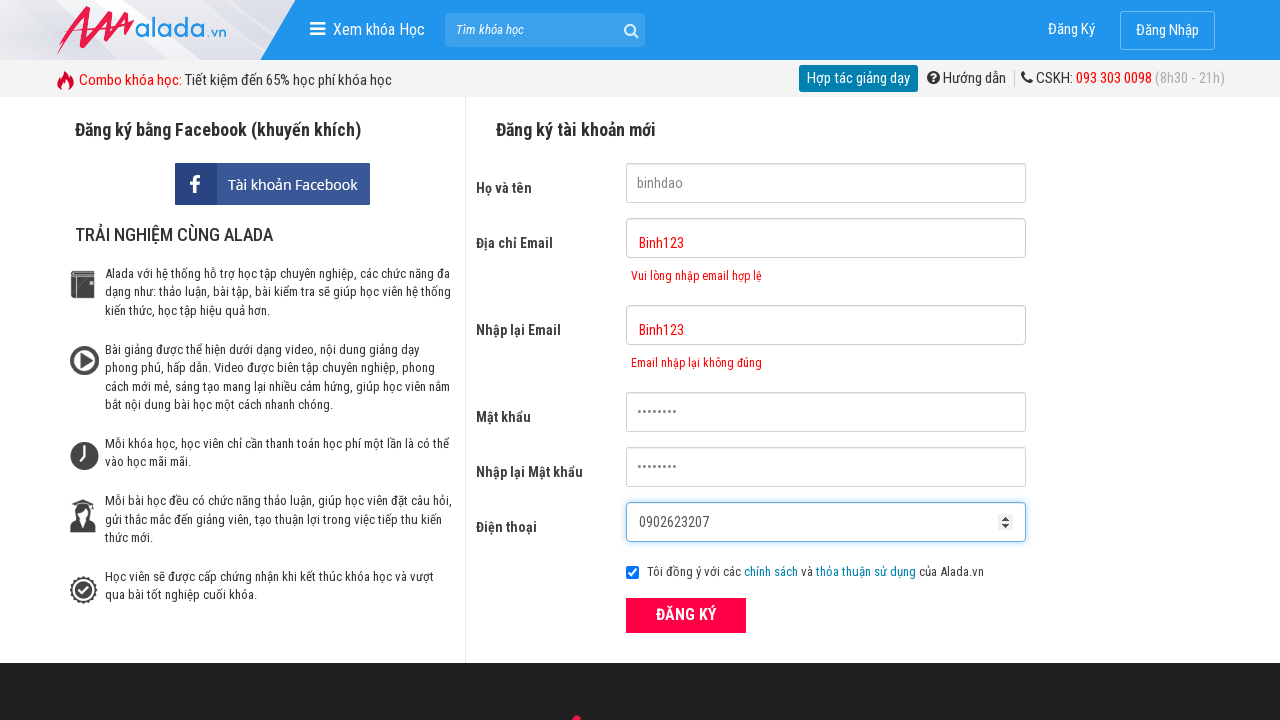

Clicked submit button to register at (686, 615) on button[type='submit']
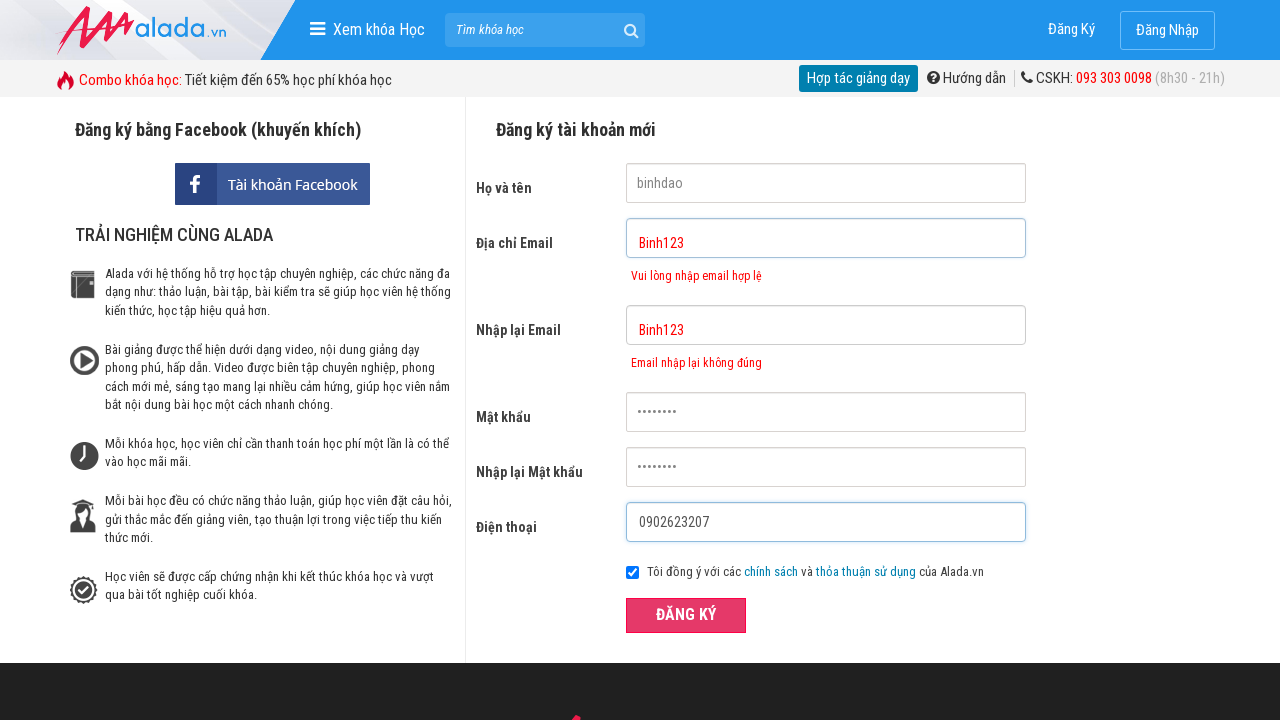

Email error message appeared
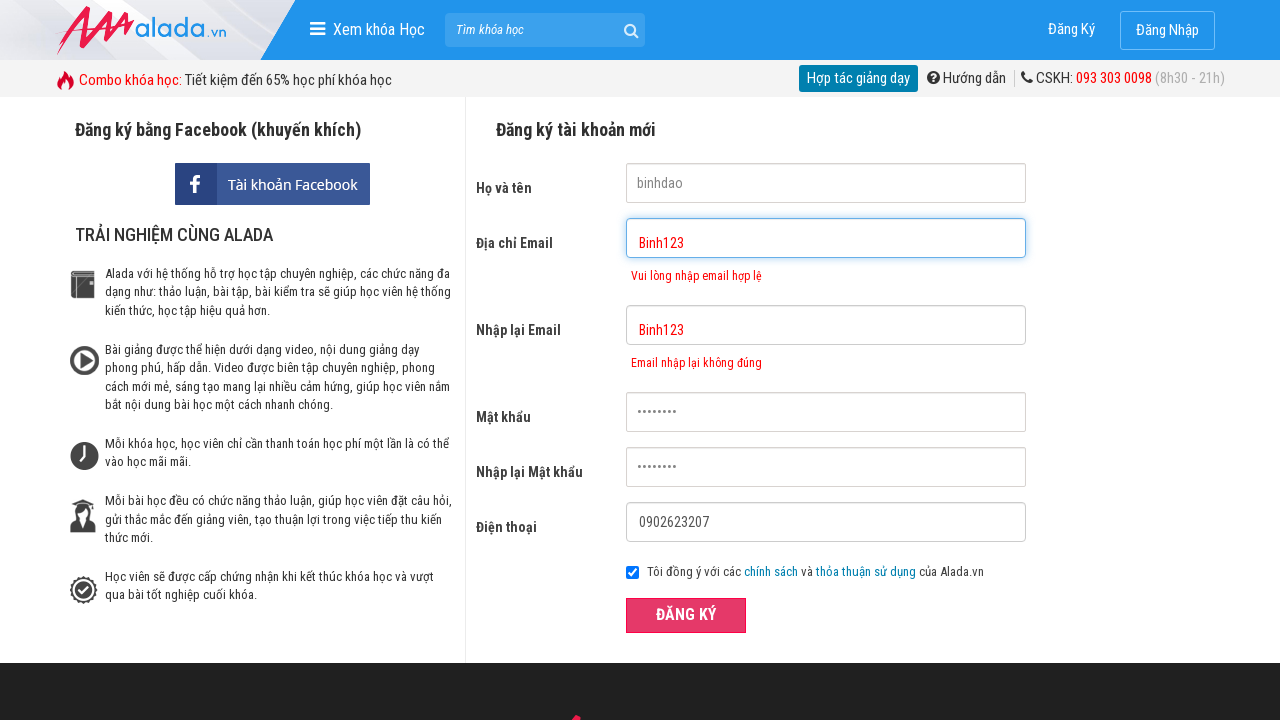

Confirm email error message appeared
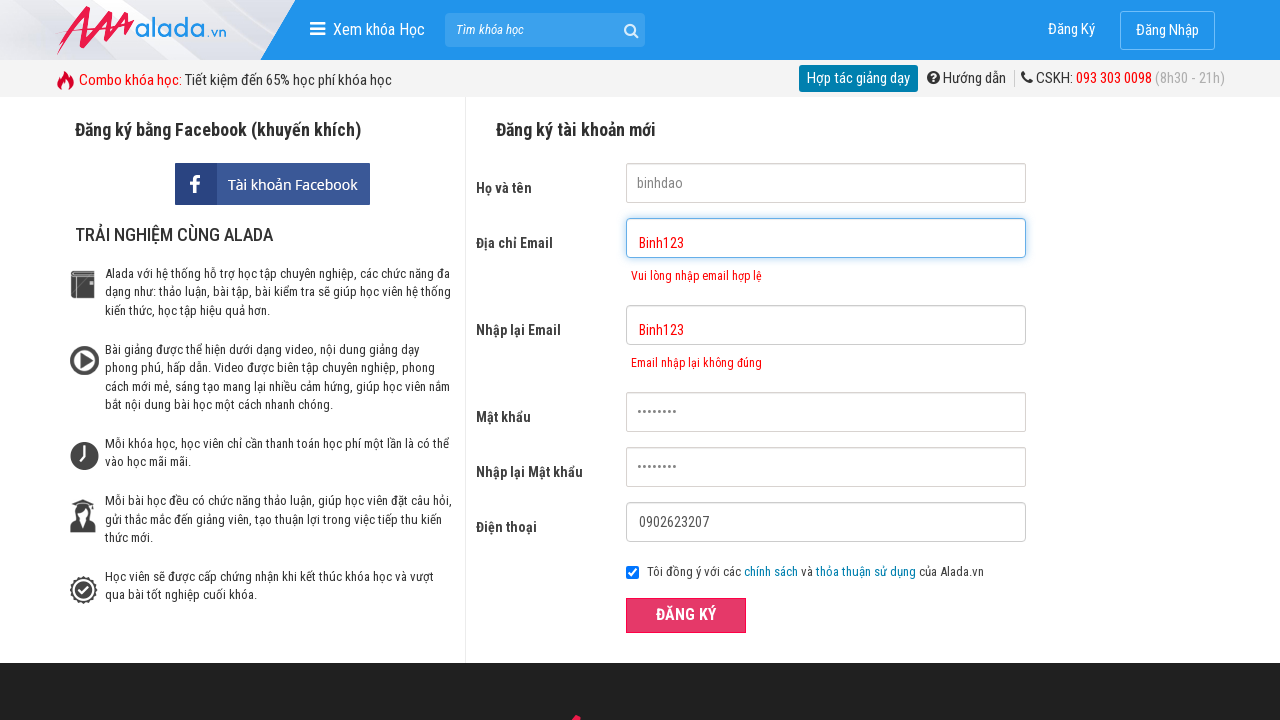

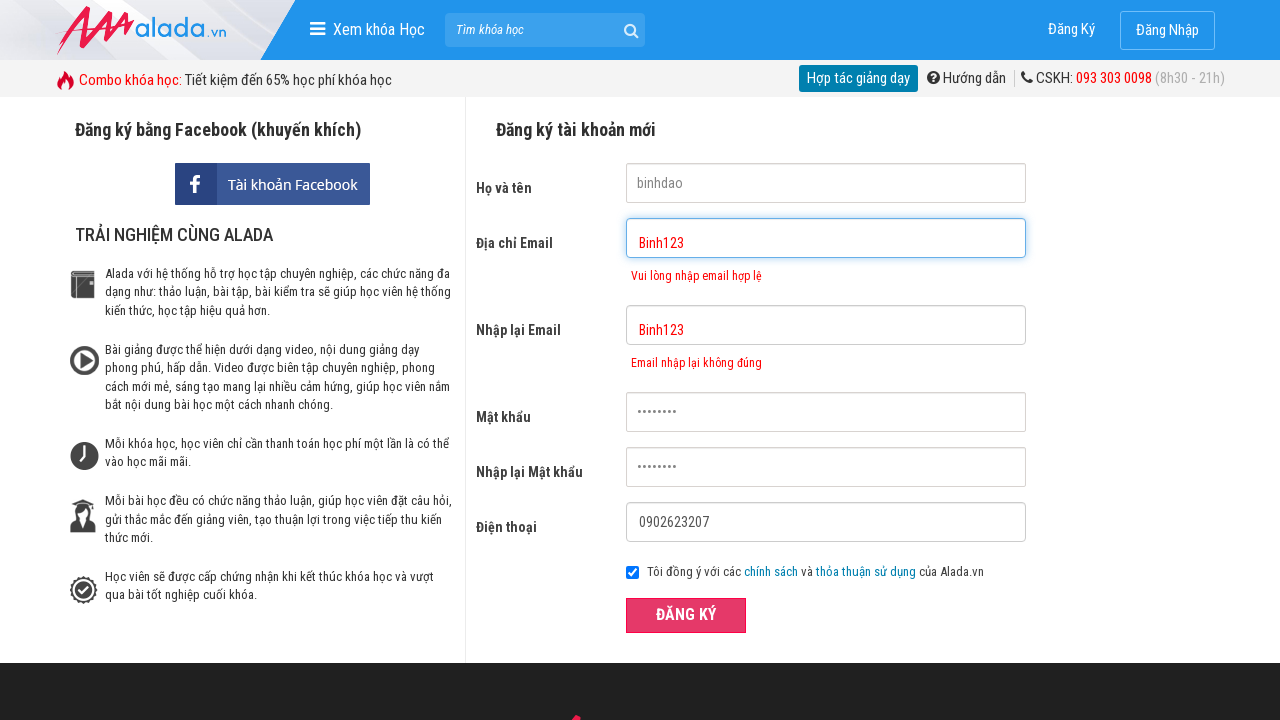